Tests timeout handling by clicking a button that triggers an AJAX request and then clicking on the success element once it appears.

Starting URL: http://uitestingplayground.com/ajax

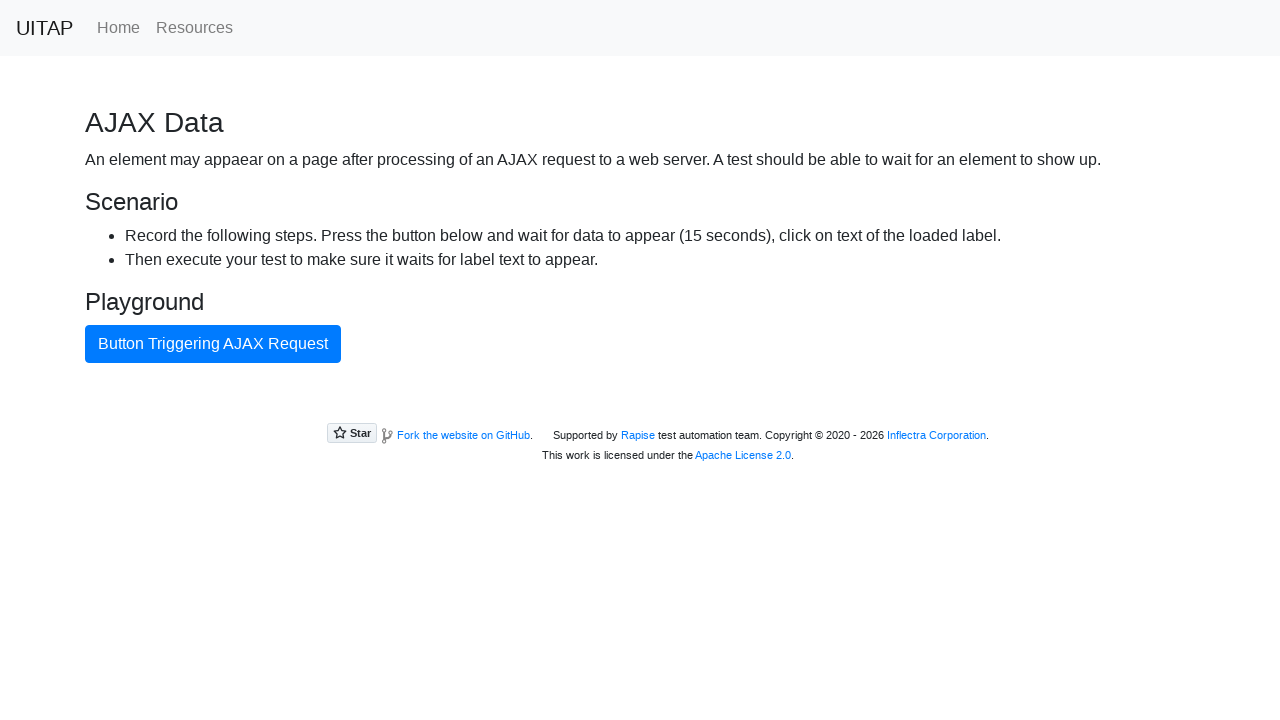

Navigated to AJAX test page
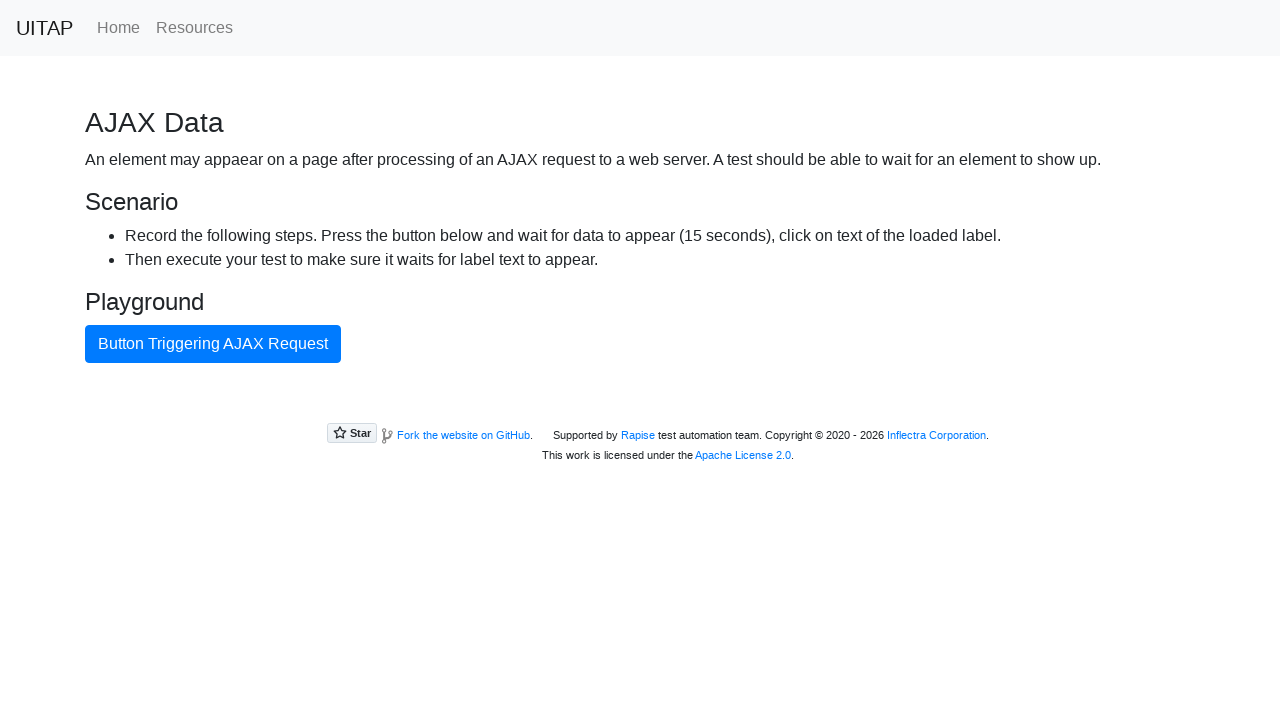

Clicked button triggering AJAX request at (213, 344) on internal:text="Button Triggering AJAX Request"i
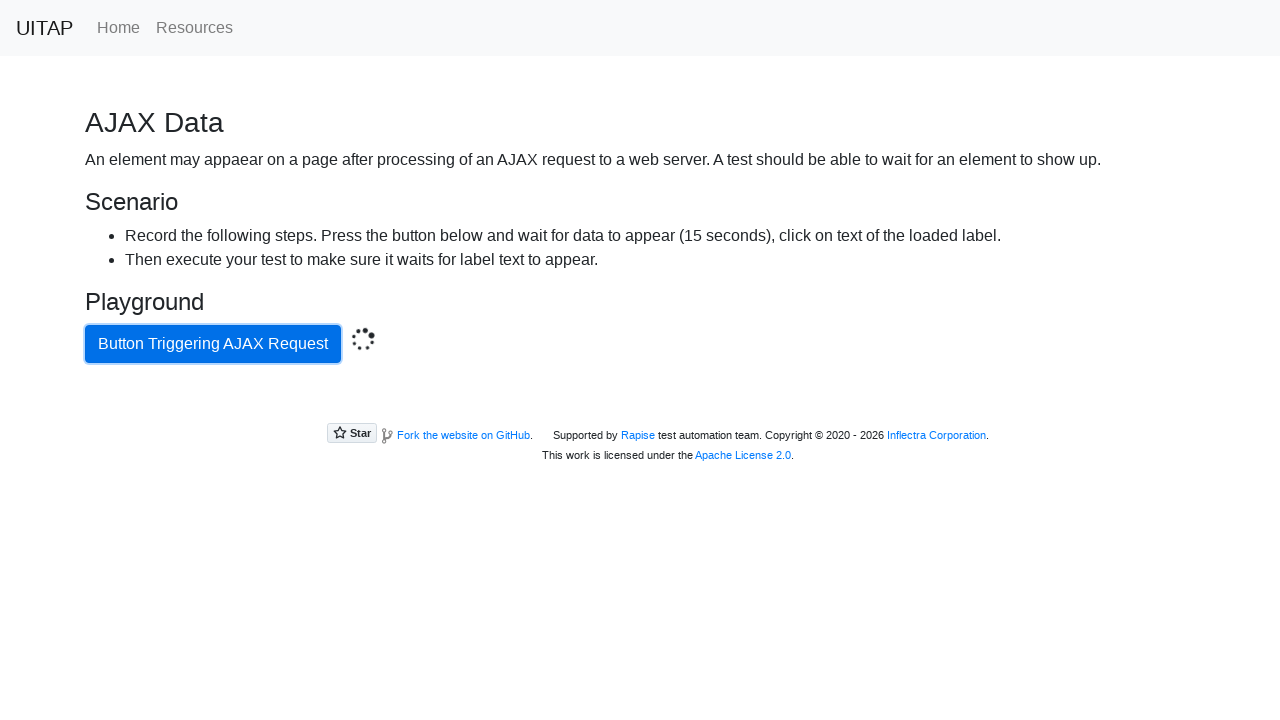

Clicked success element after AJAX response at (640, 405) on .bg-success
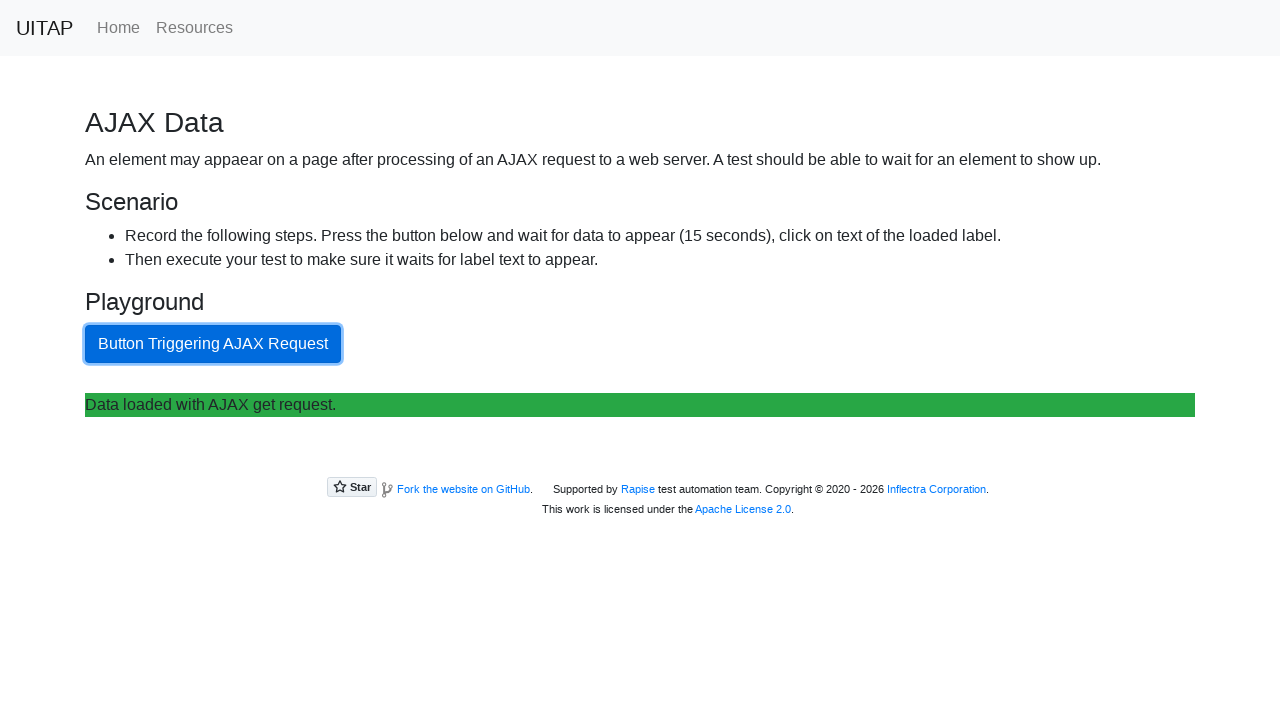

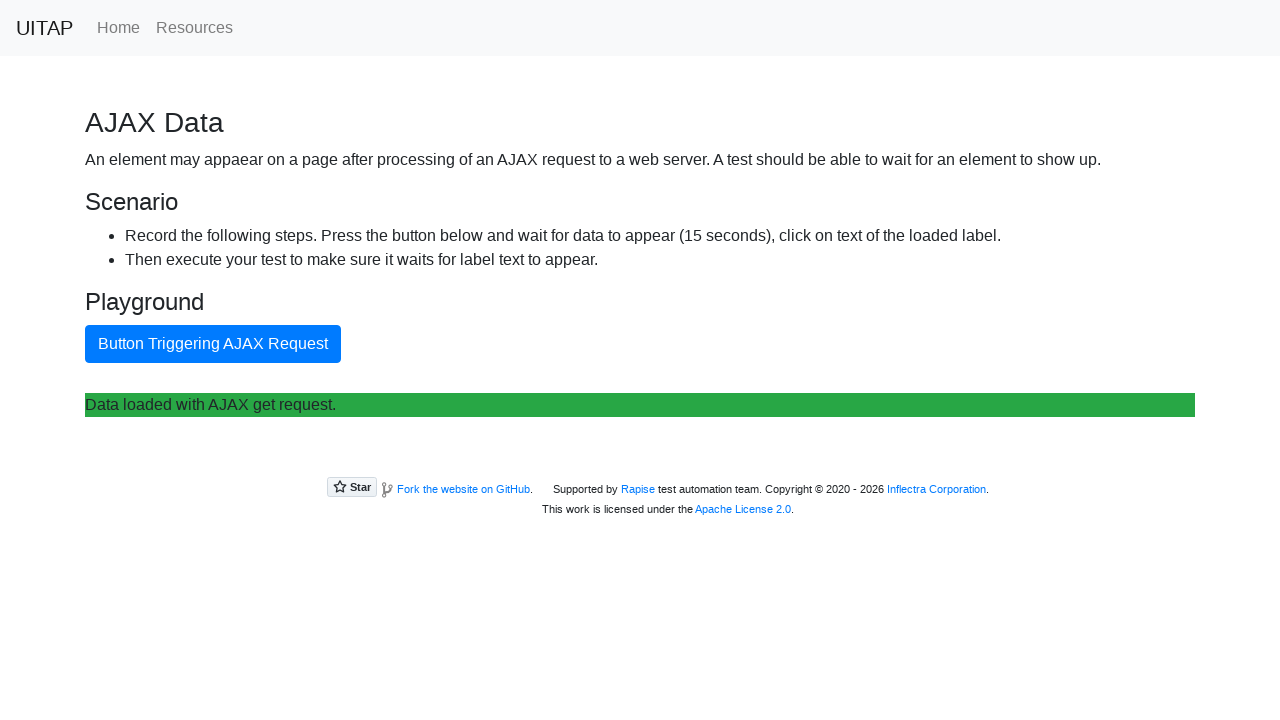